Tests form submission failure when the name field contains too many characters (10000 chars)

Starting URL: https://carros-crud.vercel.app/

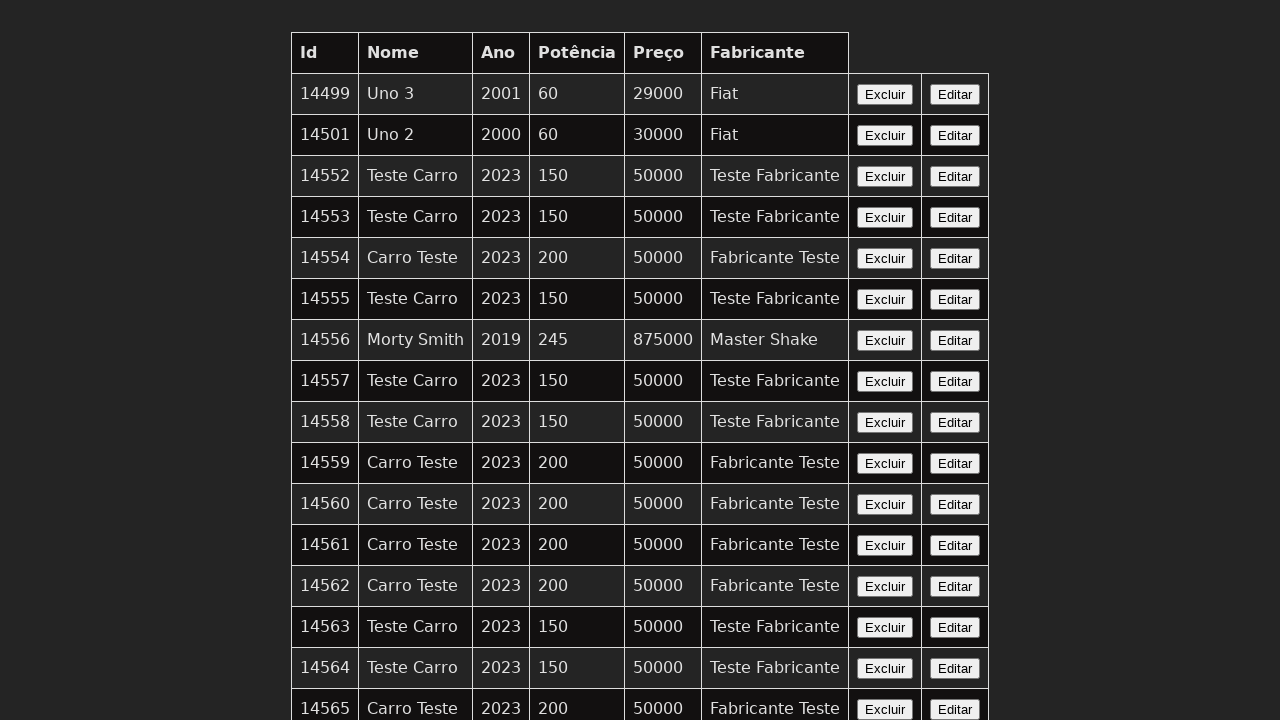

Navigated to https://carros-crud.vercel.app/
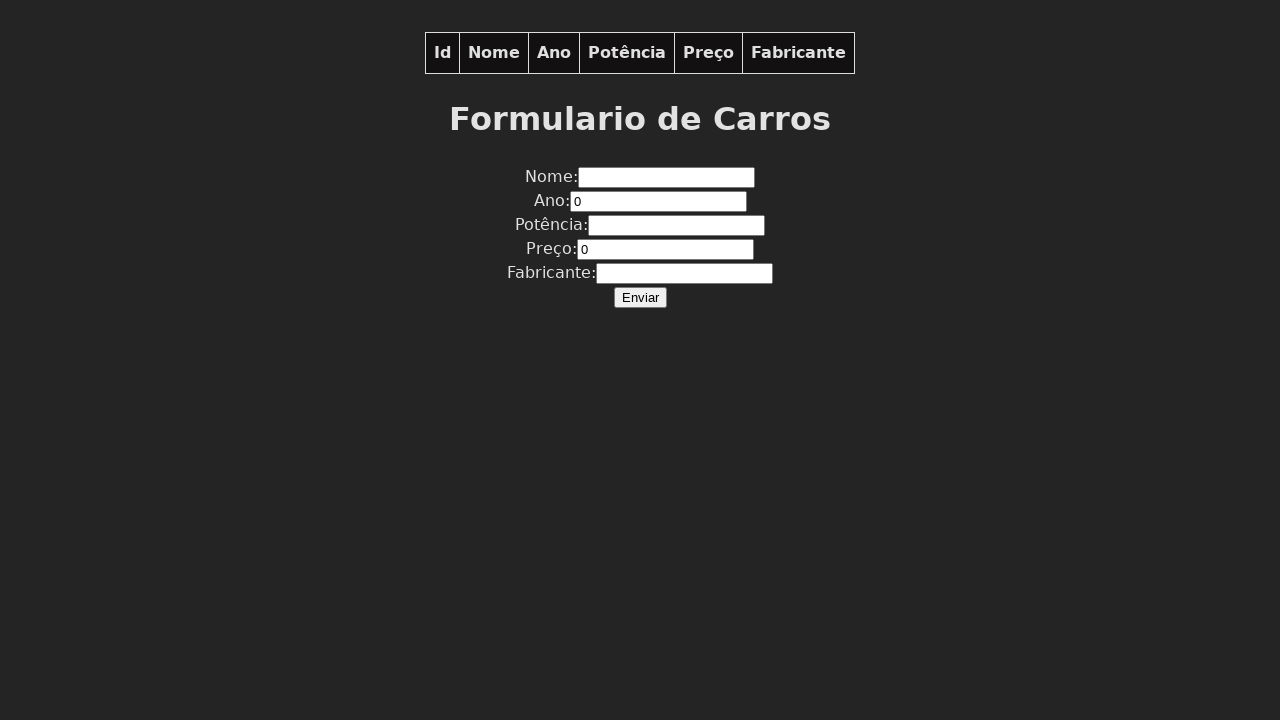

Filled nome field with 10000 character string on input[name='nome']
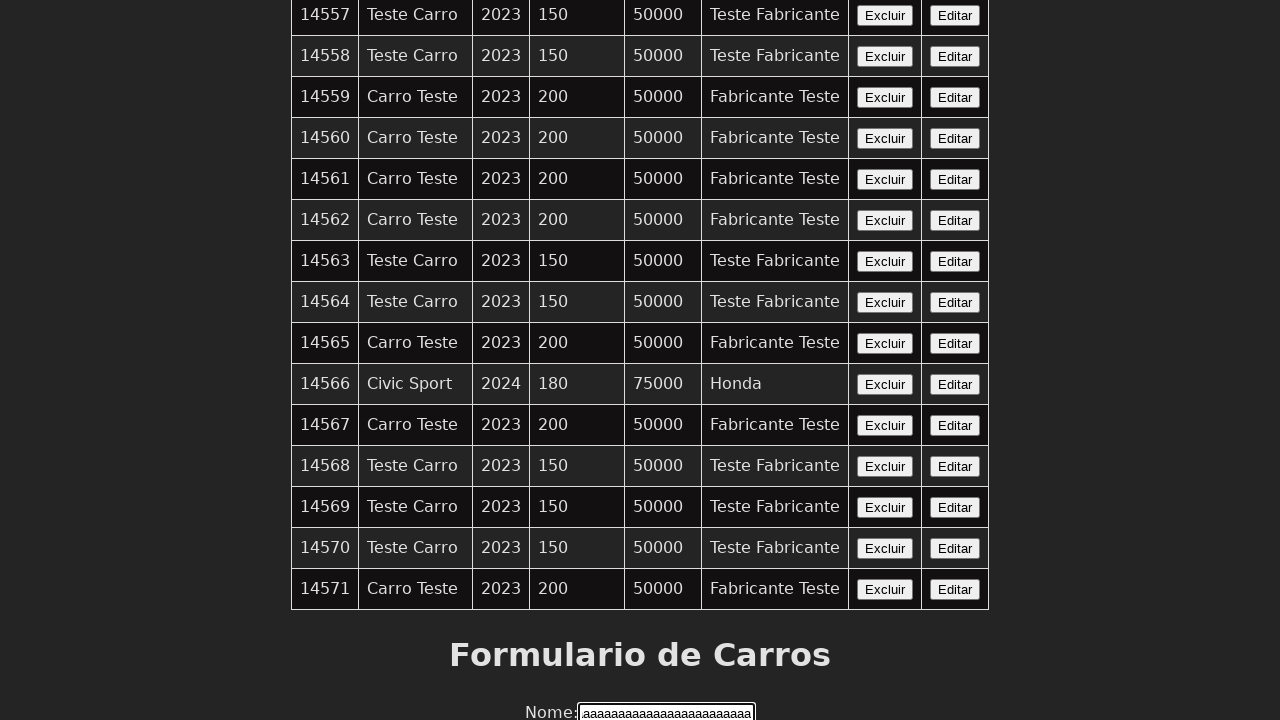

Filled ano field with '2023' on input[name='ano']
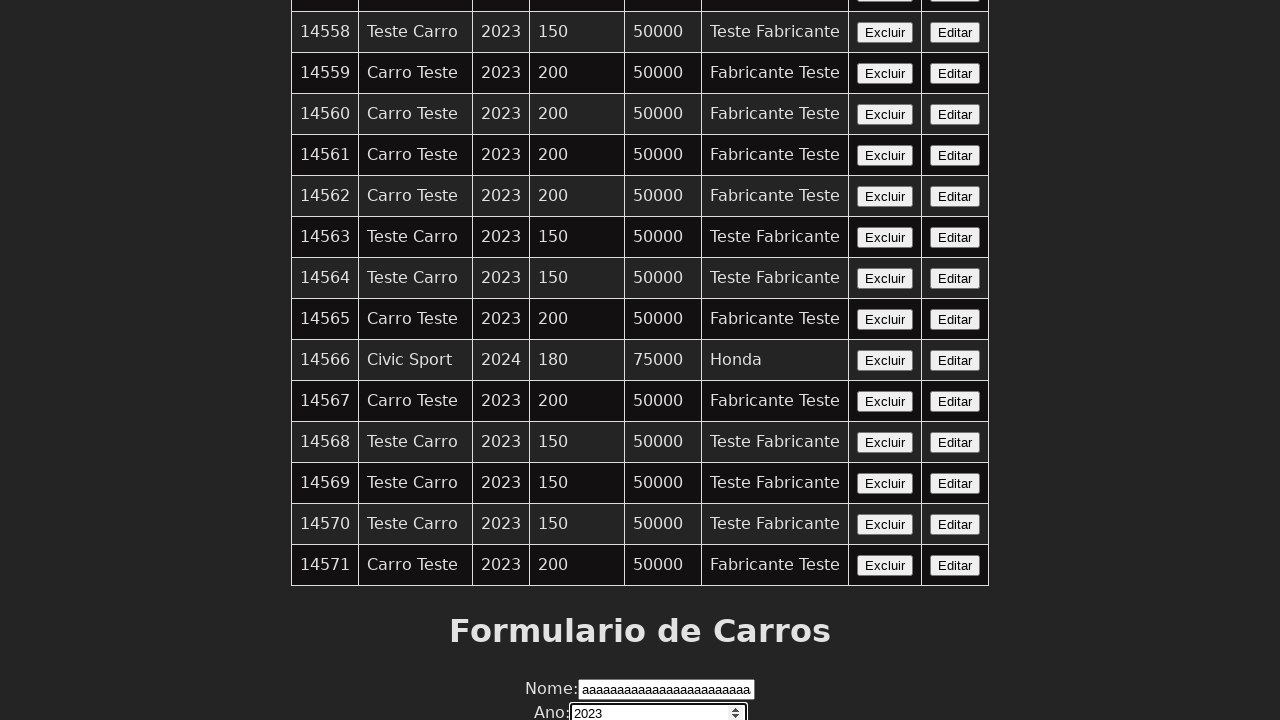

Filled potencia field with '200' on input[name='potencia']
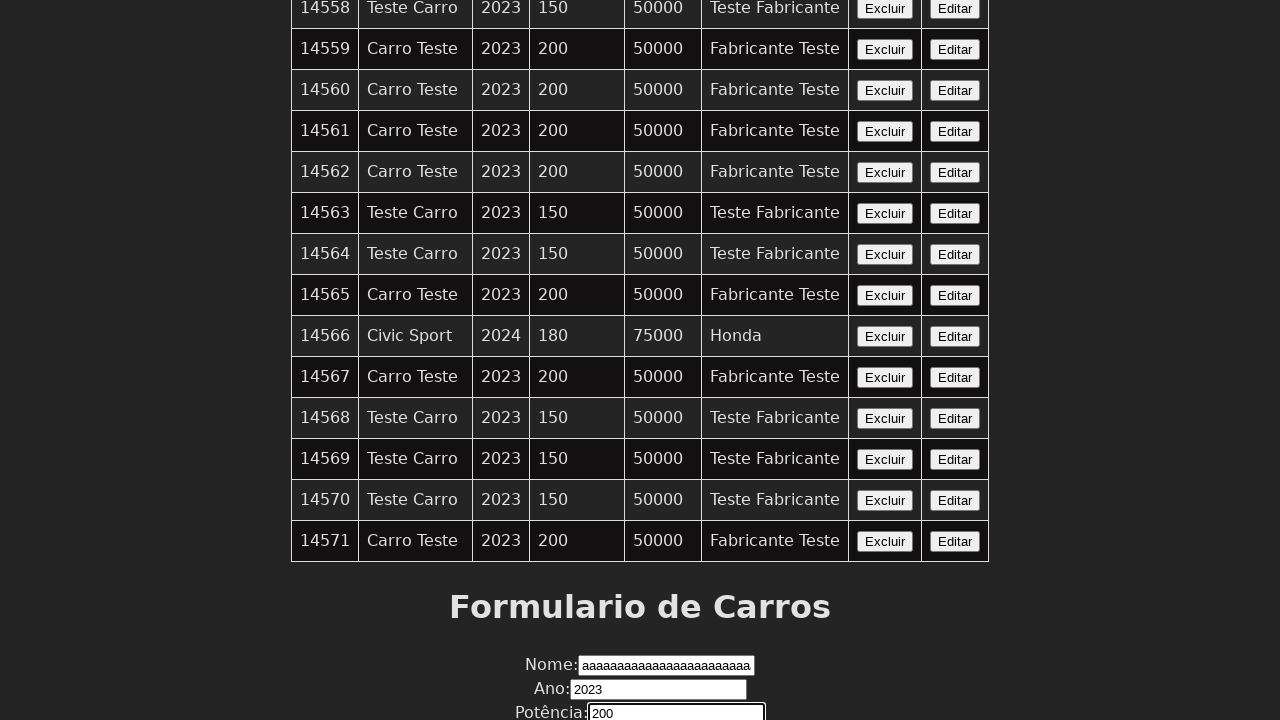

Filled preco field with '50000' on input[name='preco']
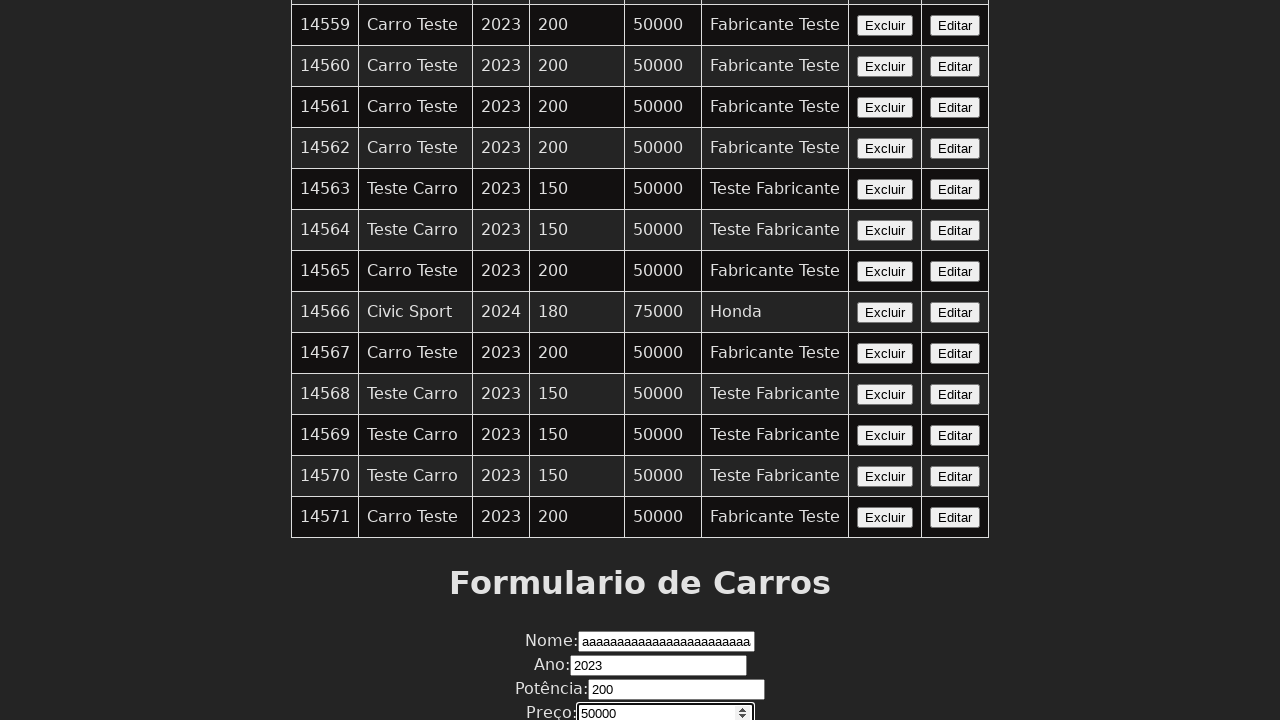

Filled fabricante field with 'Fabricante Teste' on input[name='fabricante']
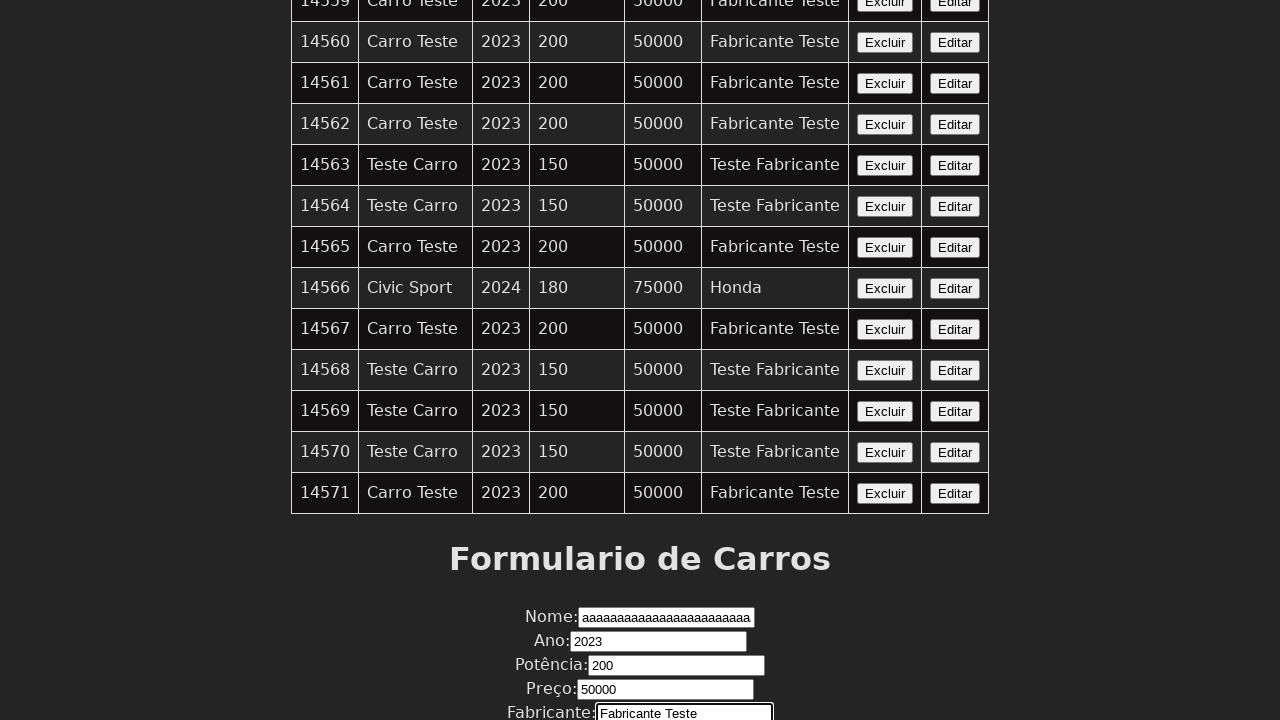

Clicked Enviar button to submit form with excessive character name at (640, 676) on xpath=//button[contains(text(),'Enviar')]
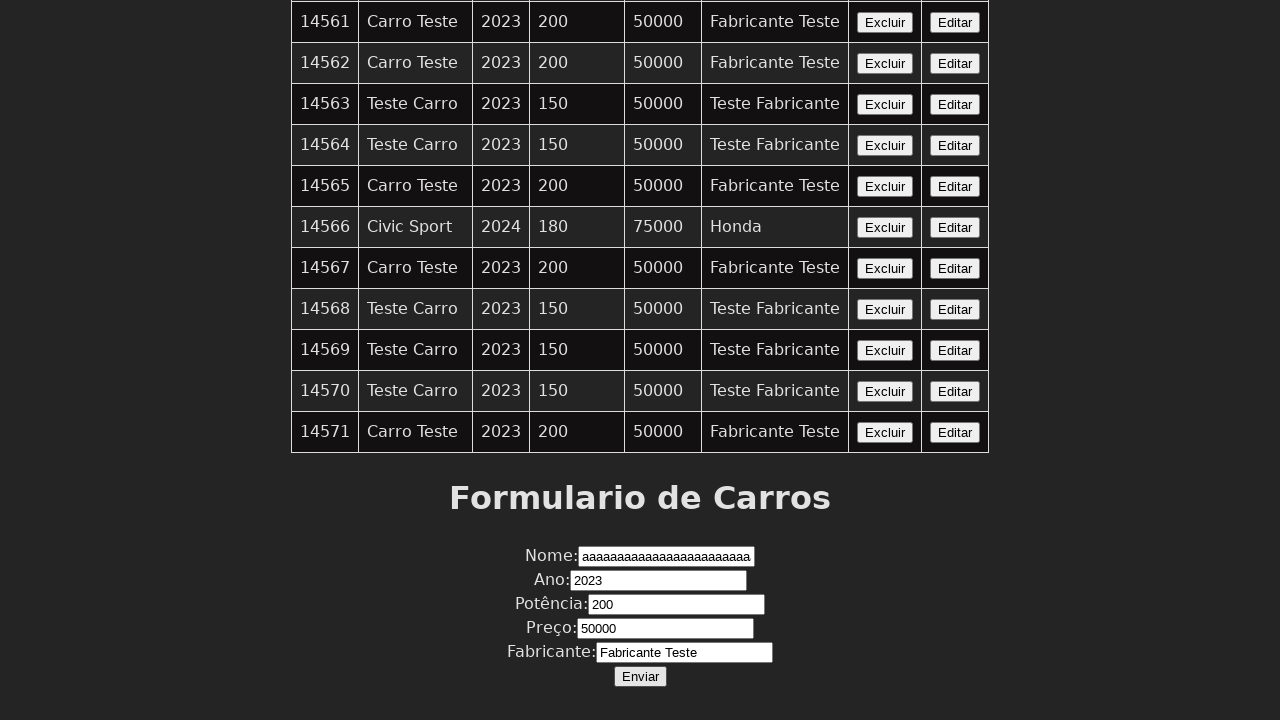

Set up dialog handler to accept alert
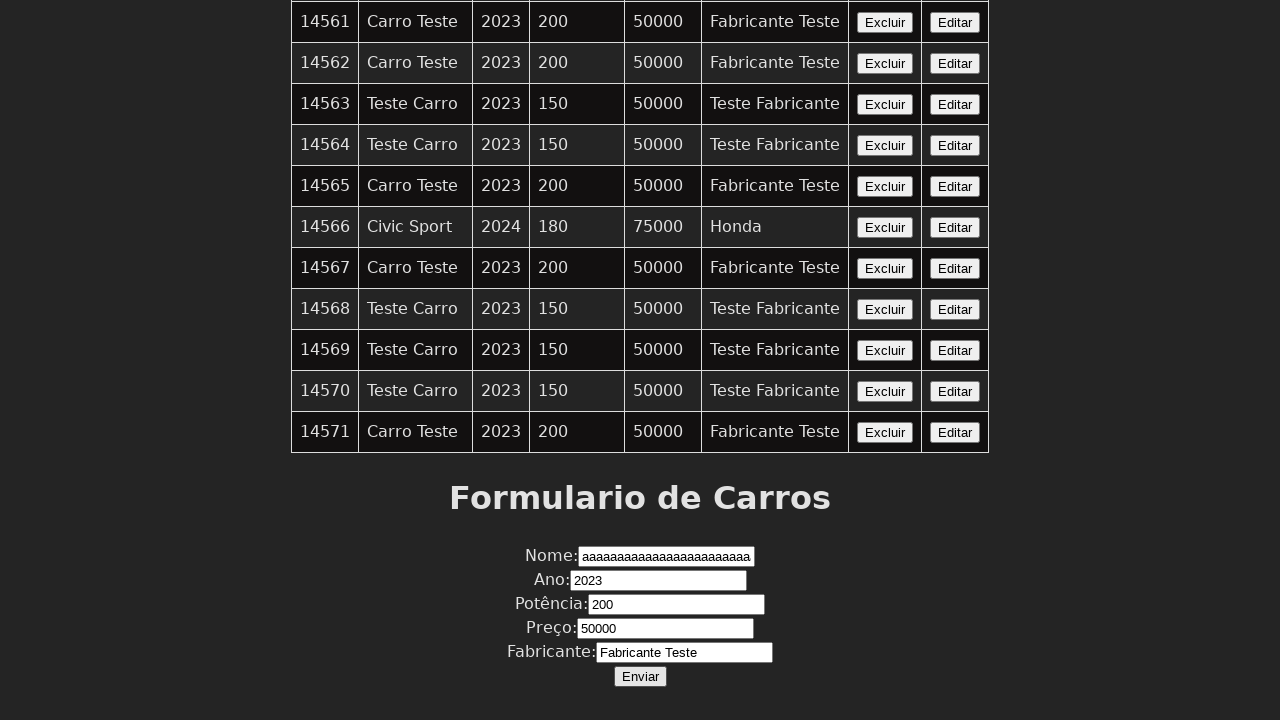

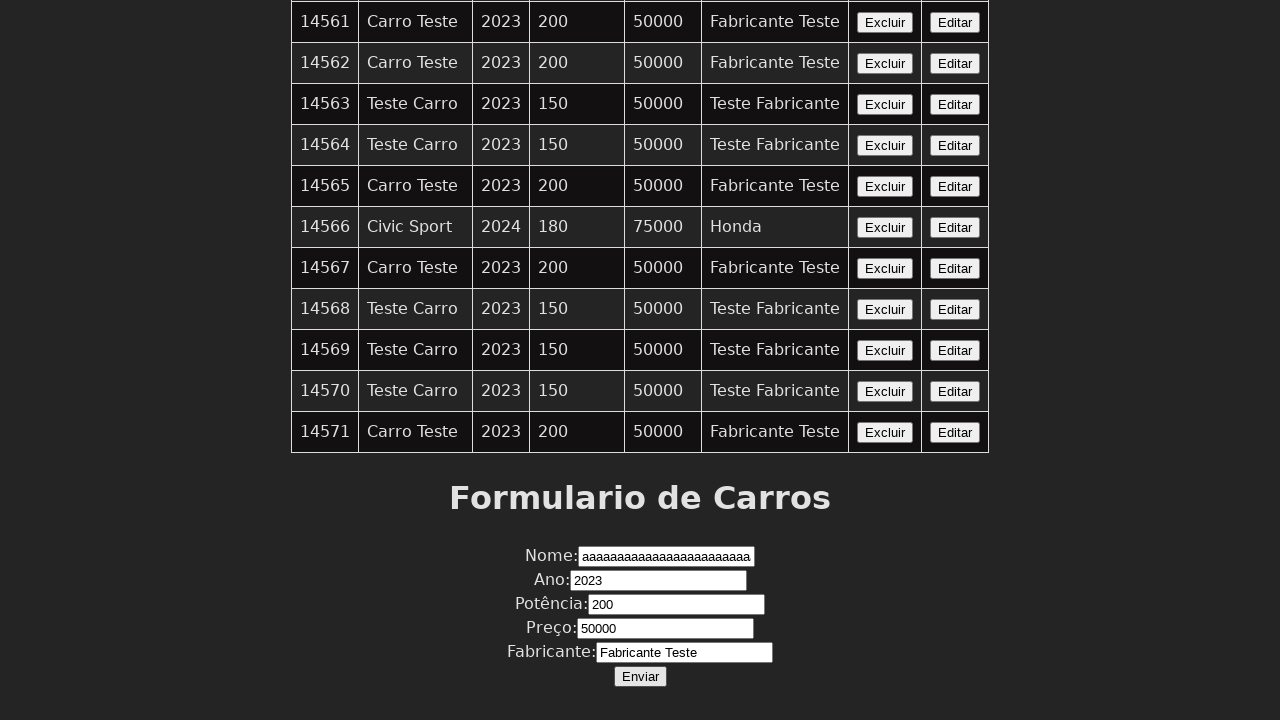